Tests footer link navigation by clicking on links in the second column of the footer section, opening each in a new tab, then iterating through all opened windows to verify they load correctly

Starting URL: https://rahulshettyacademy.com/AutomationPractice/

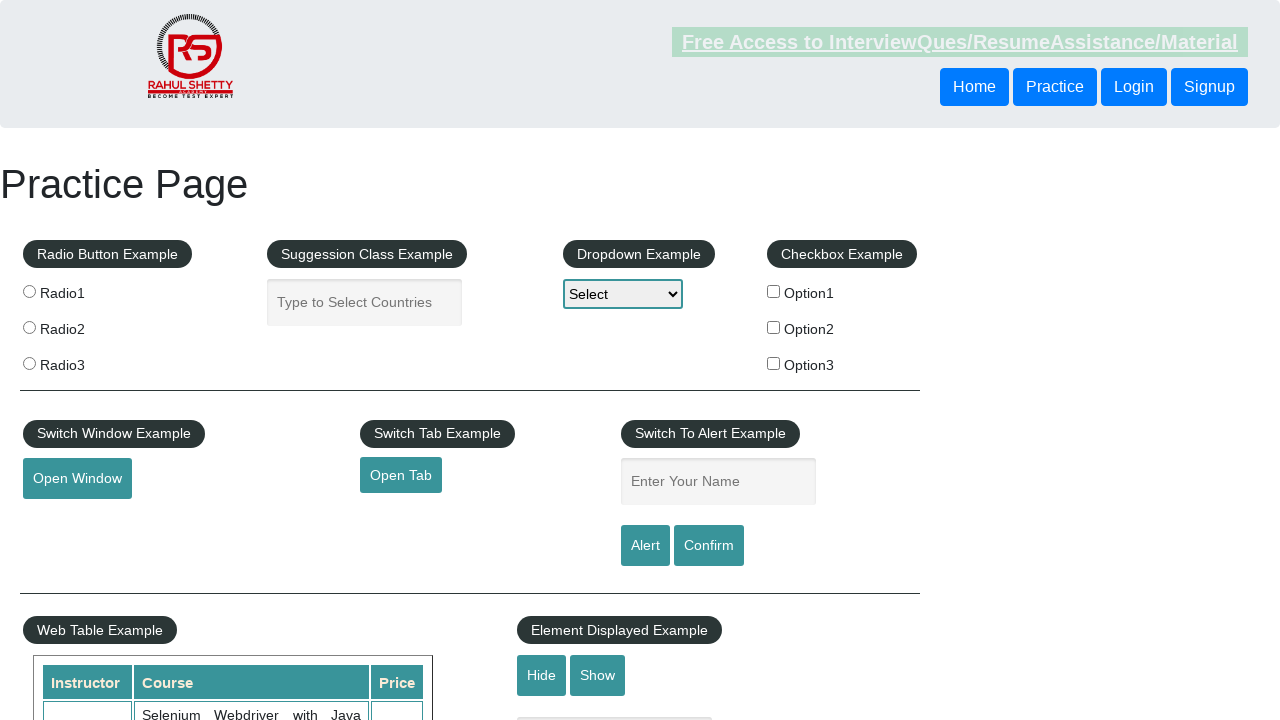

Waited for footer section to load
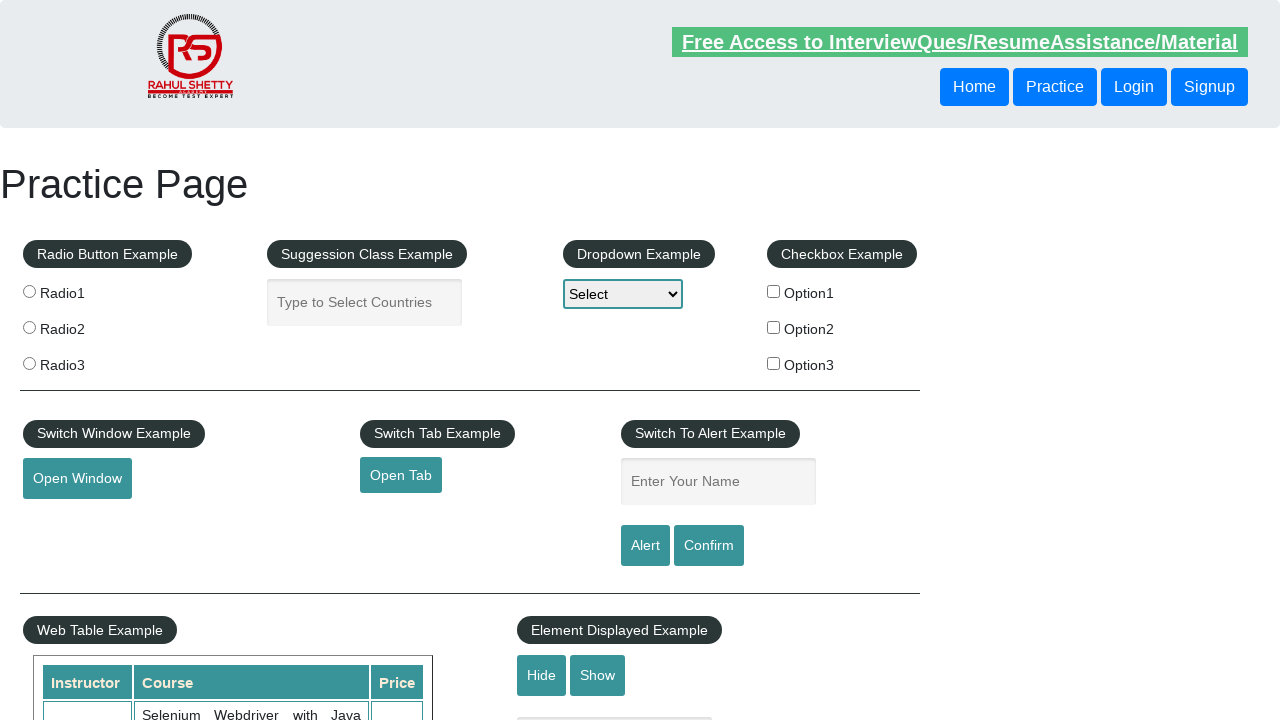

Located all links in the second column of footer
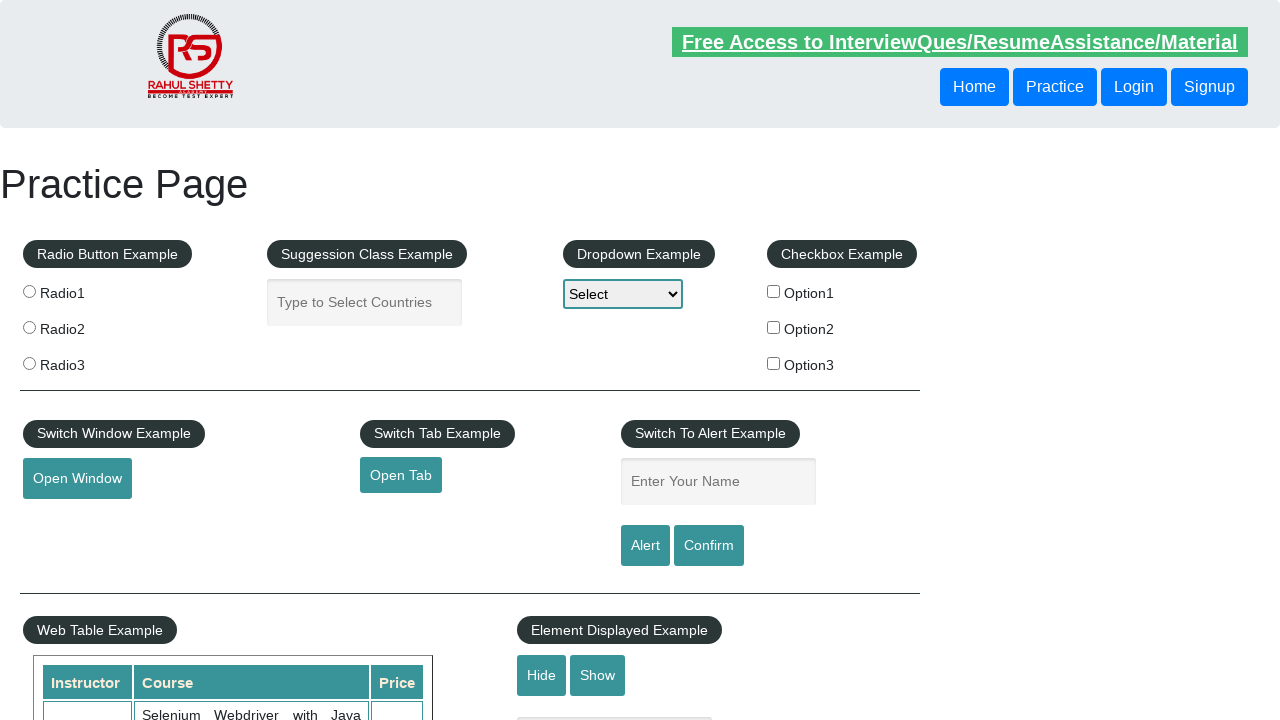

Found 5 links in footer column
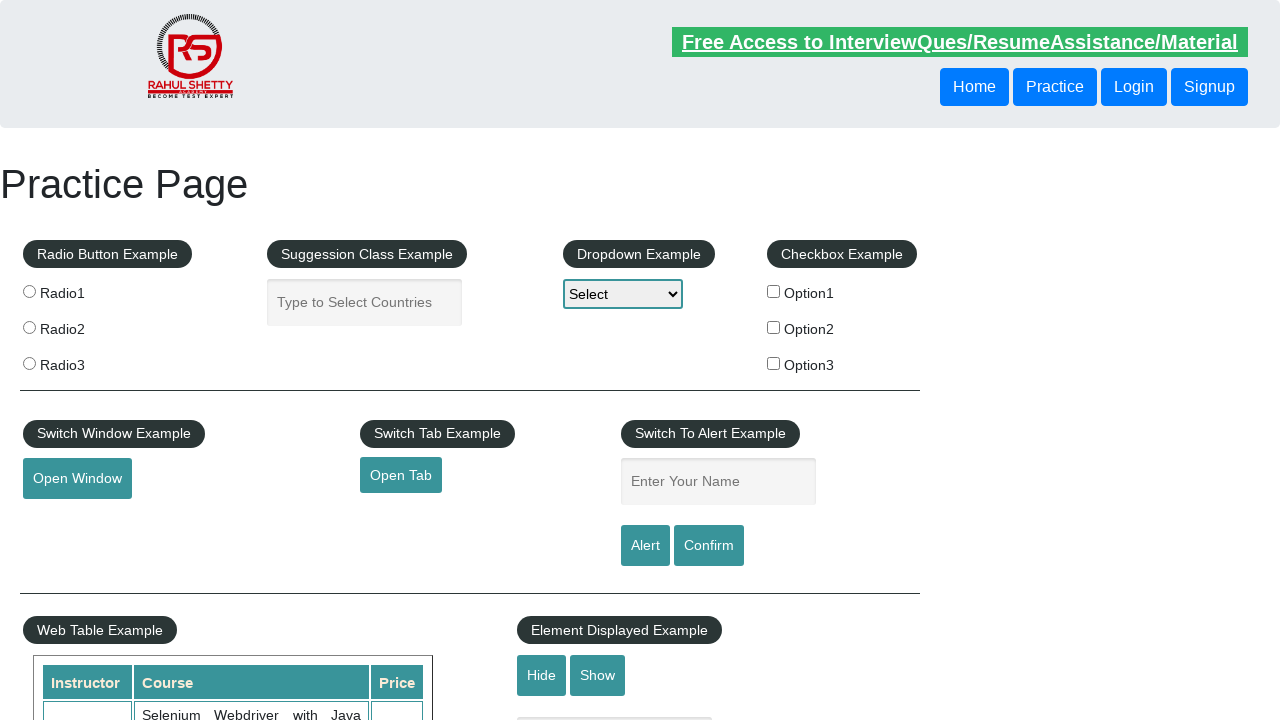

Opened footer link 1 in new tab using Ctrl+Click at (473, 520) on xpath=//table/tbody/tr/td[2]/ul//a >> nth=1
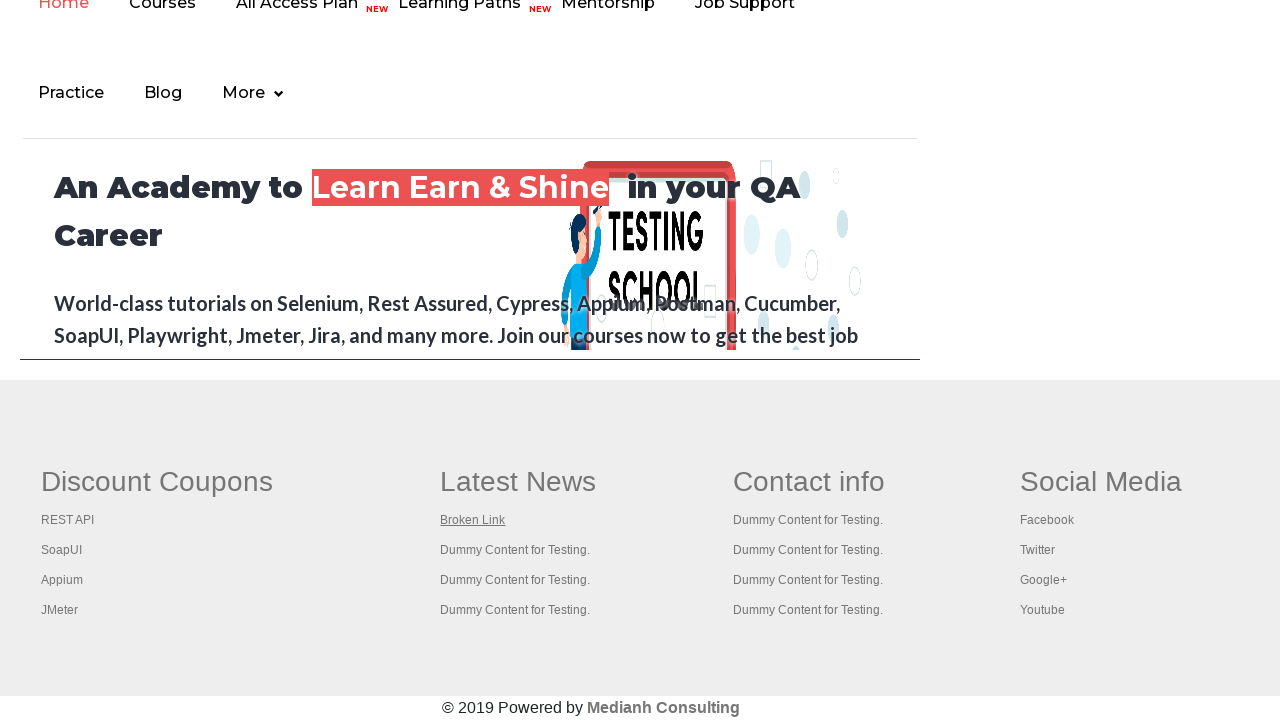

Waited 2 seconds for new tab to load
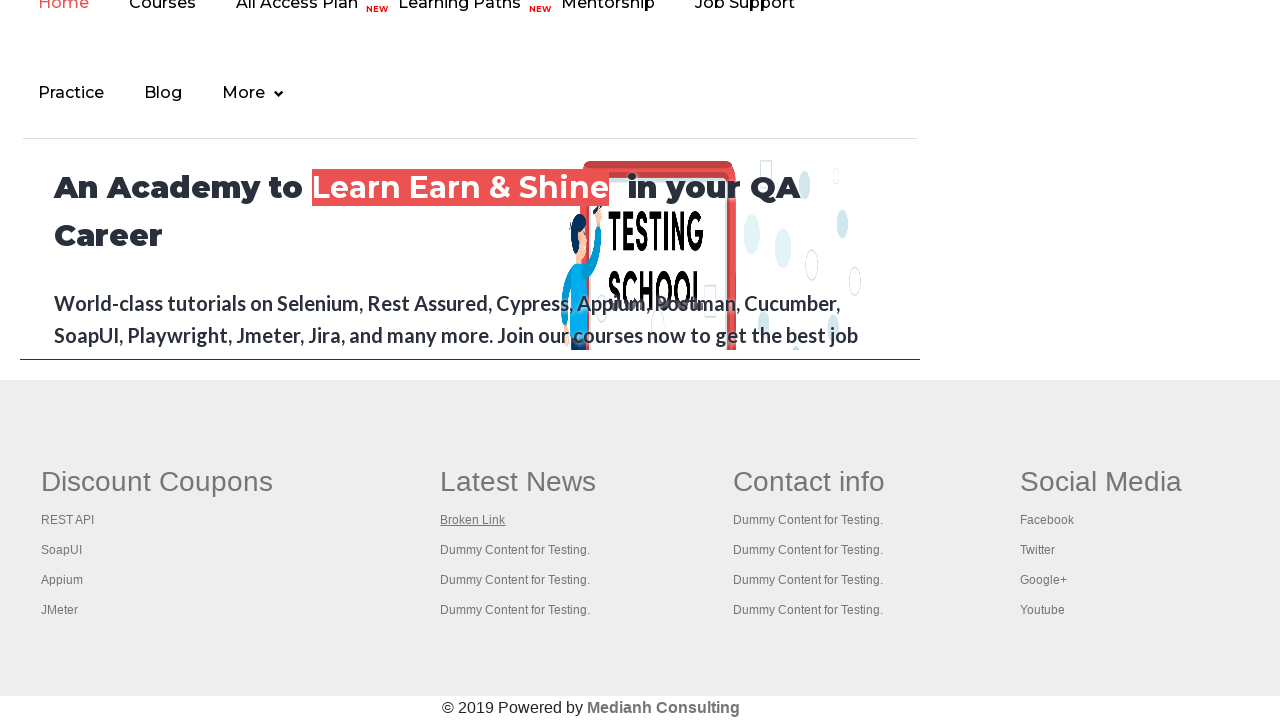

Opened footer link 2 in new tab using Ctrl+Click at (515, 550) on xpath=//table/tbody/tr/td[2]/ul//a >> nth=2
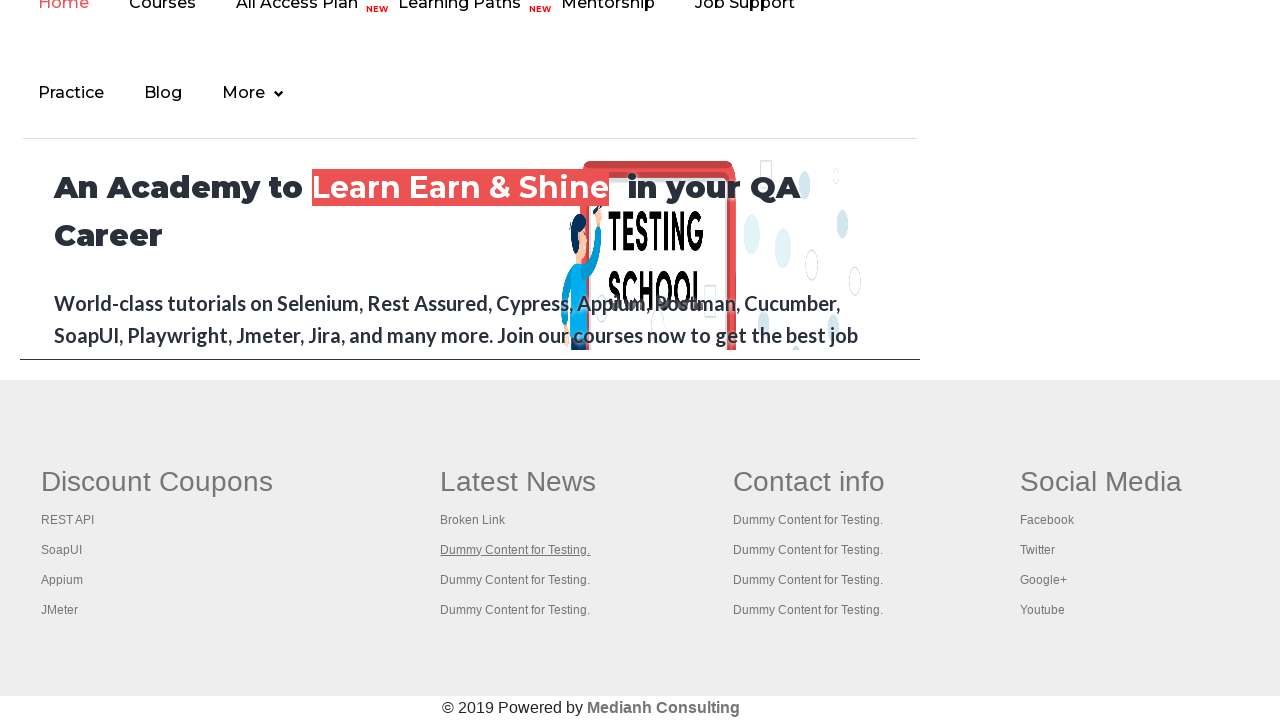

Waited 2 seconds for new tab to load
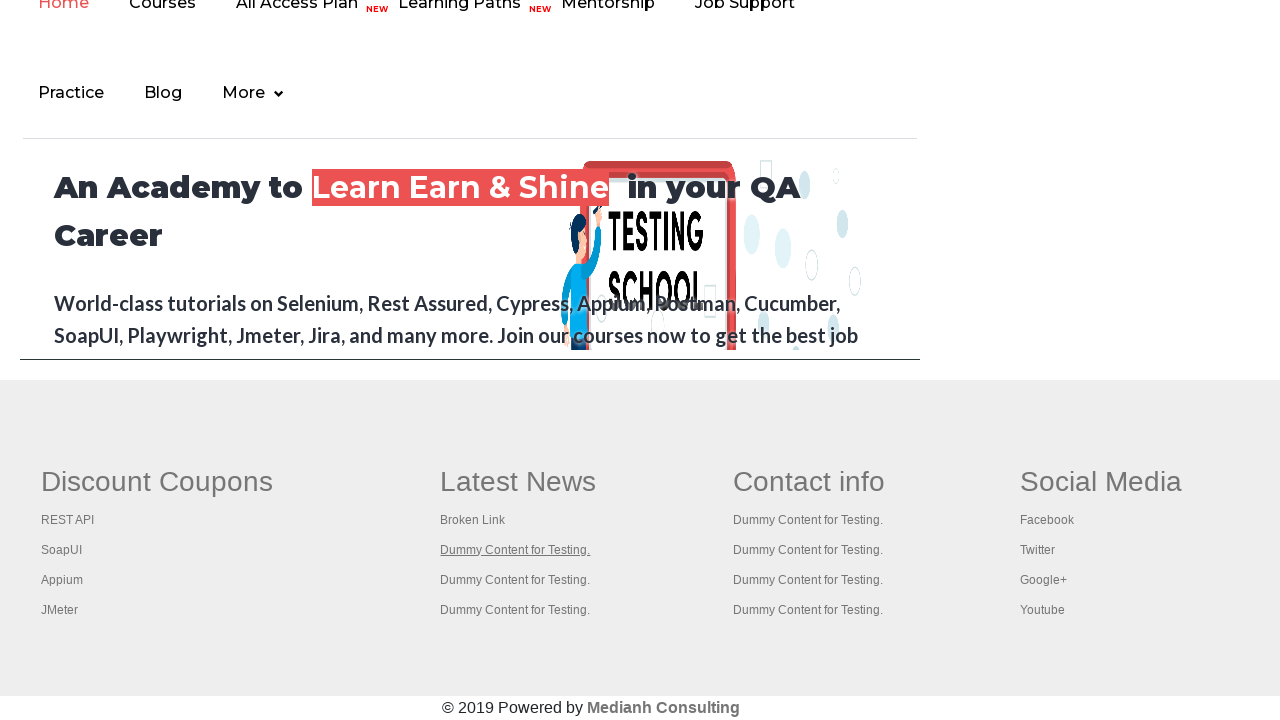

Opened footer link 3 in new tab using Ctrl+Click at (515, 580) on xpath=//table/tbody/tr/td[2]/ul//a >> nth=3
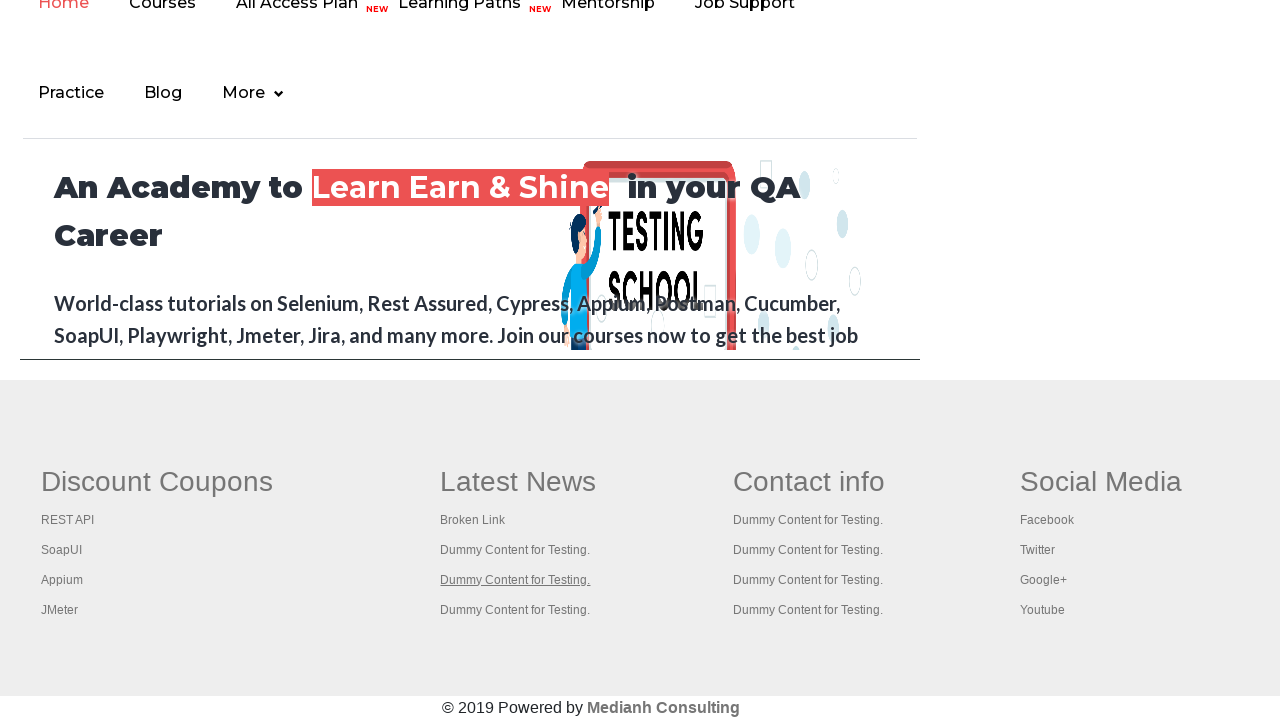

Waited 2 seconds for new tab to load
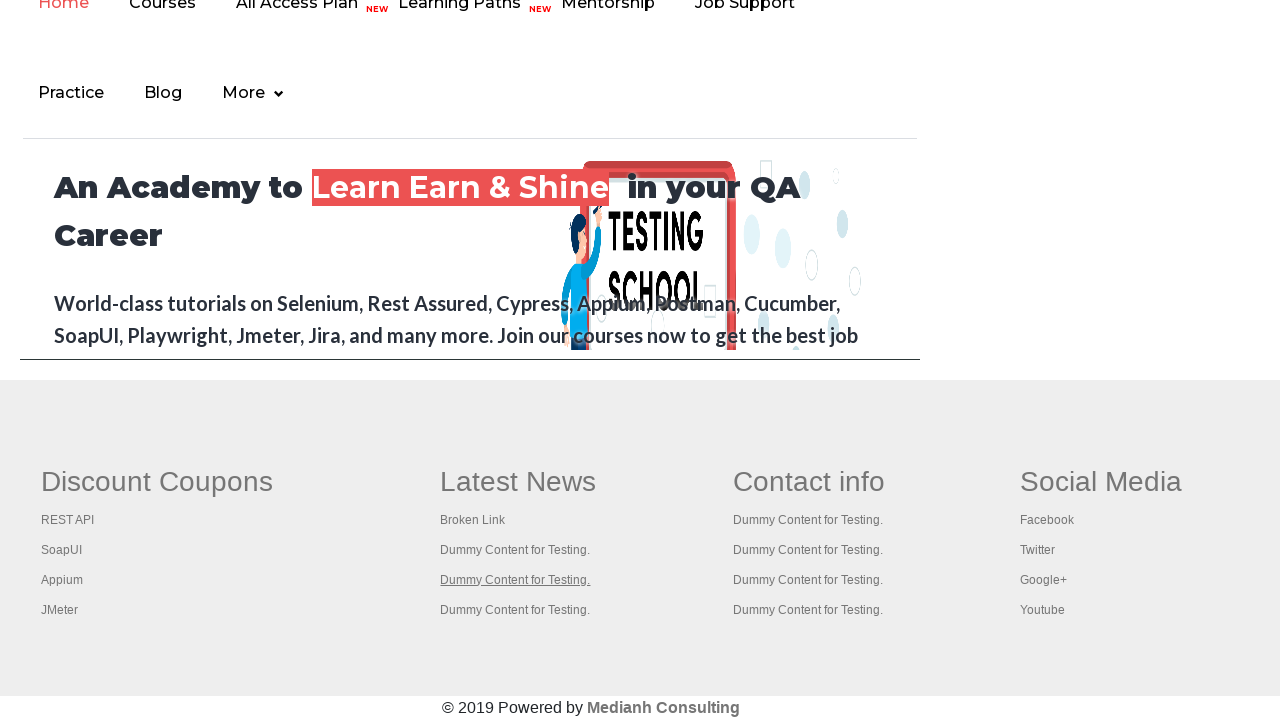

Opened footer link 4 in new tab using Ctrl+Click at (515, 610) on xpath=//table/tbody/tr/td[2]/ul//a >> nth=4
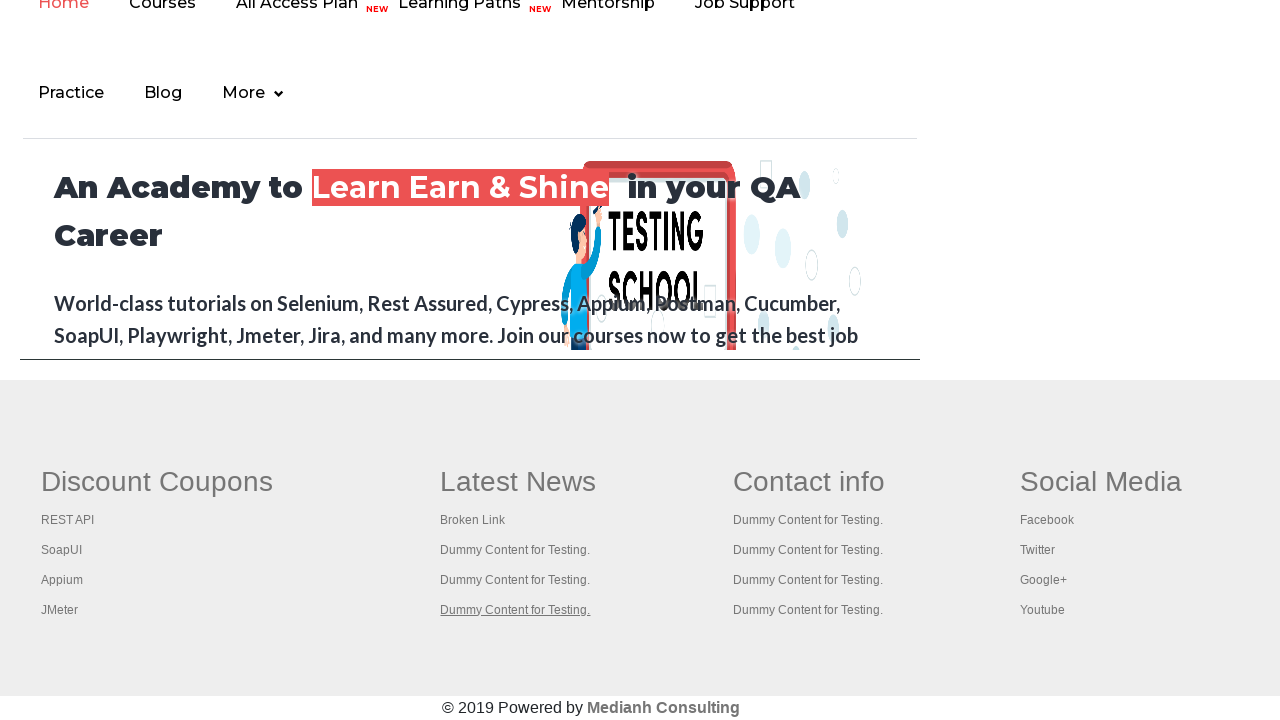

Waited 2 seconds for new tab to load
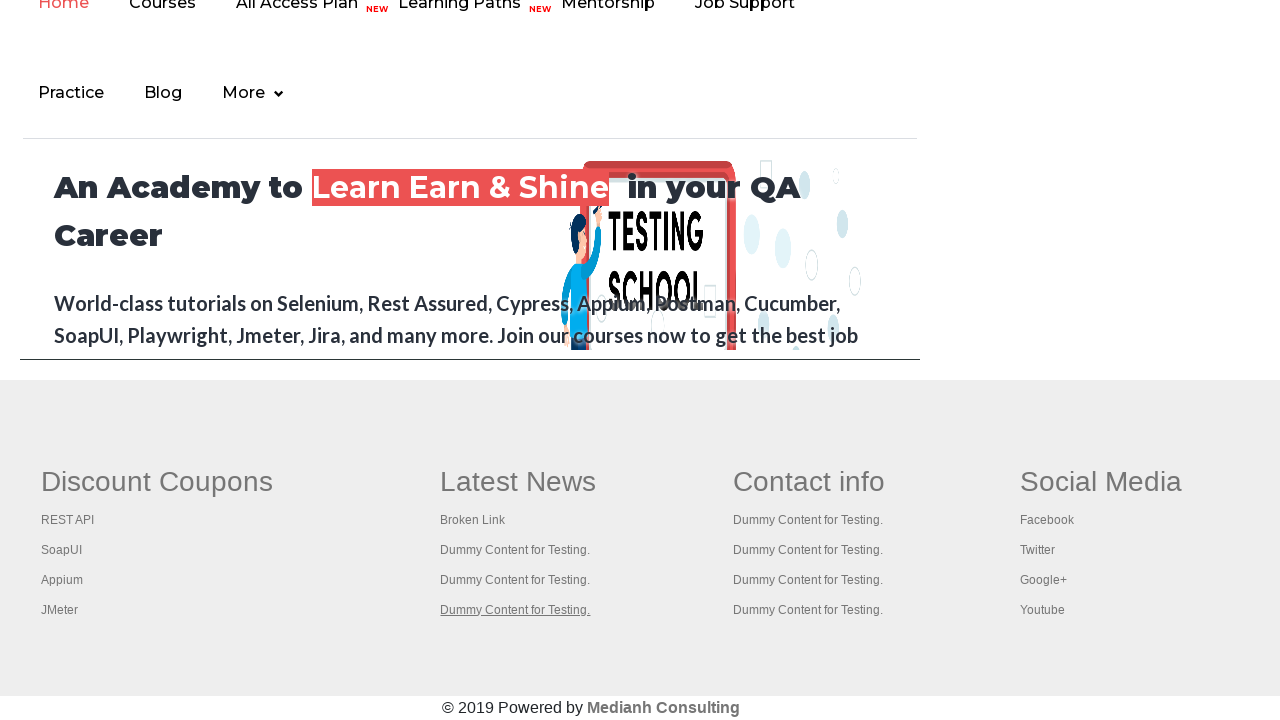

Retrieved all 5 open pages/tabs from context
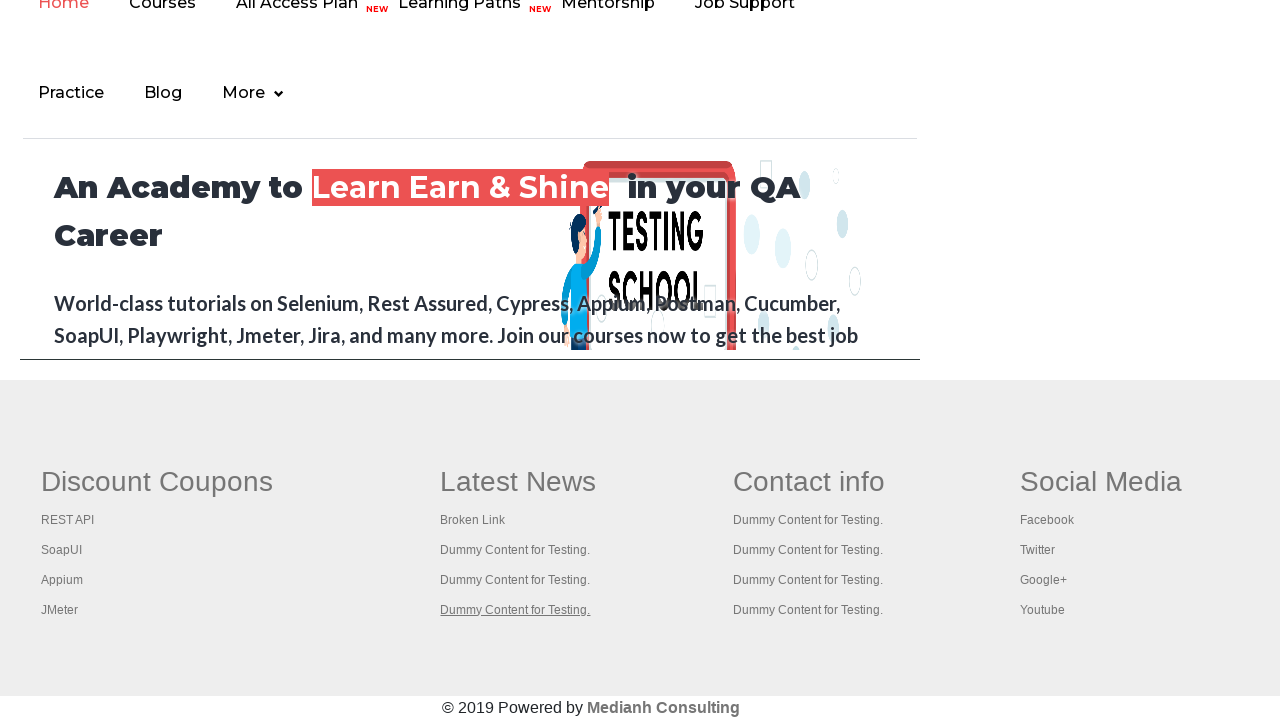

Waited for page to reach domcontentloaded state: Practice Page
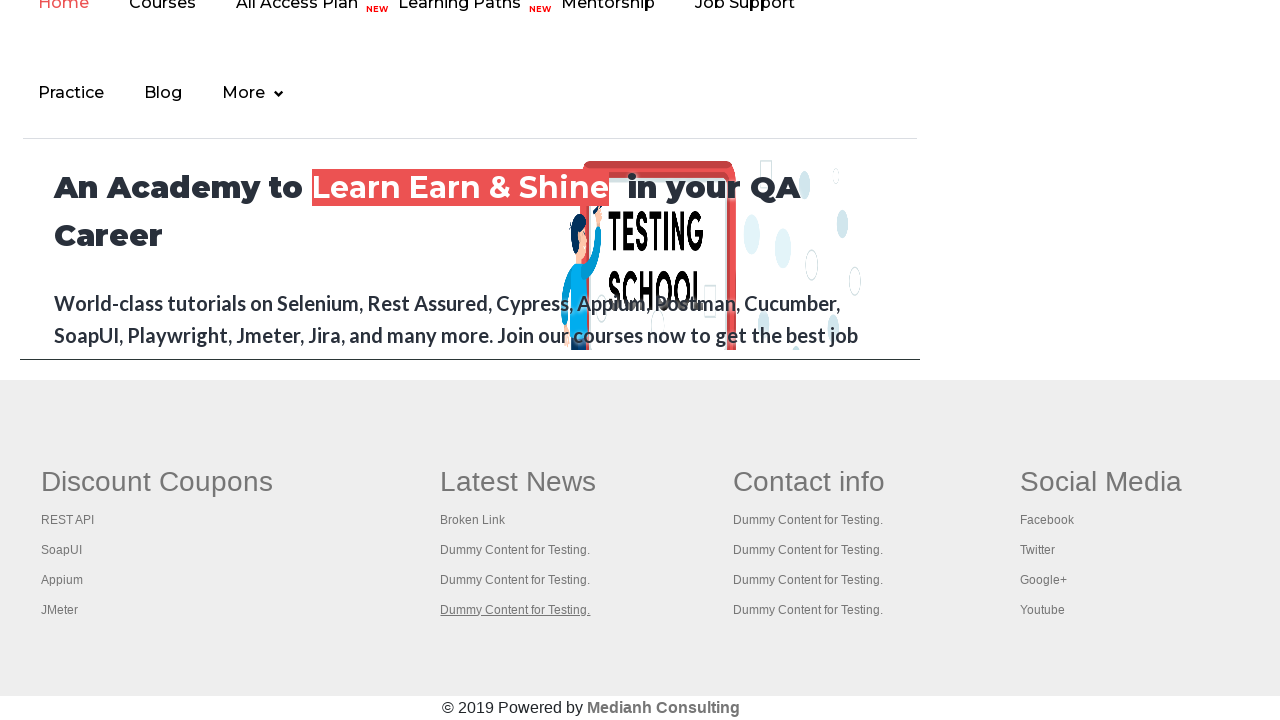

Verified page title: Practice Page
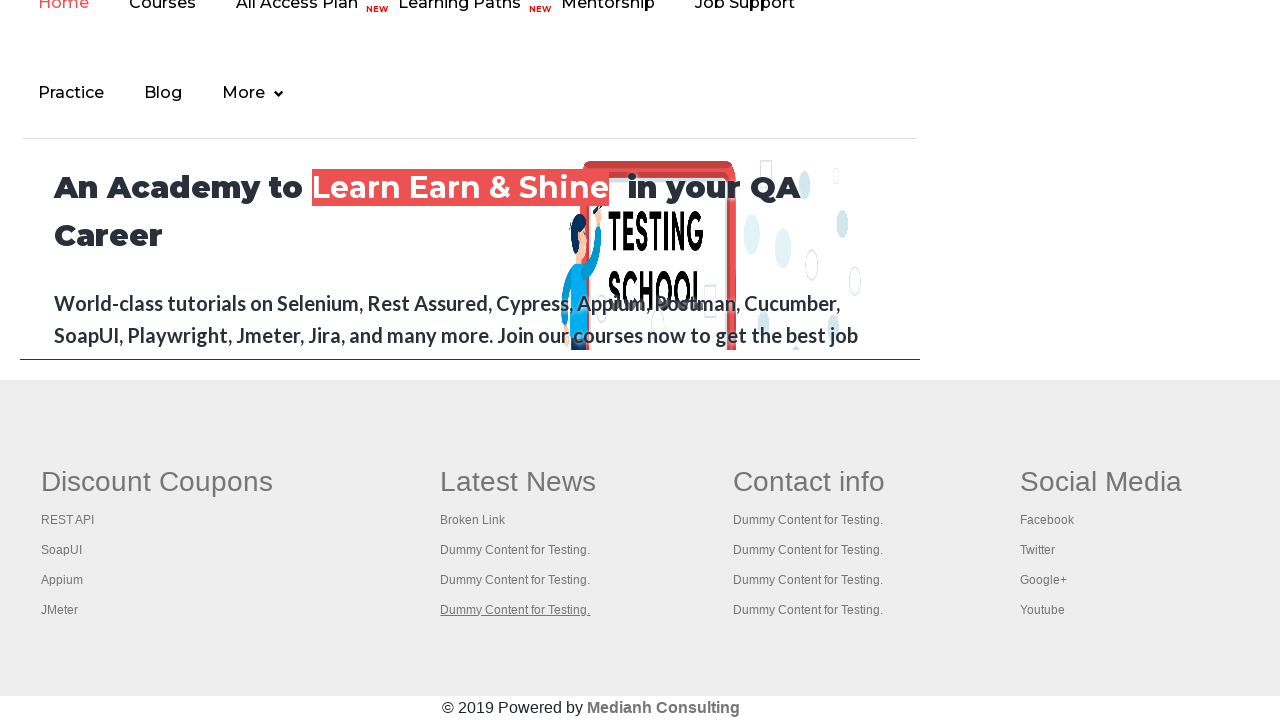

Waited for page to reach domcontentloaded state: 
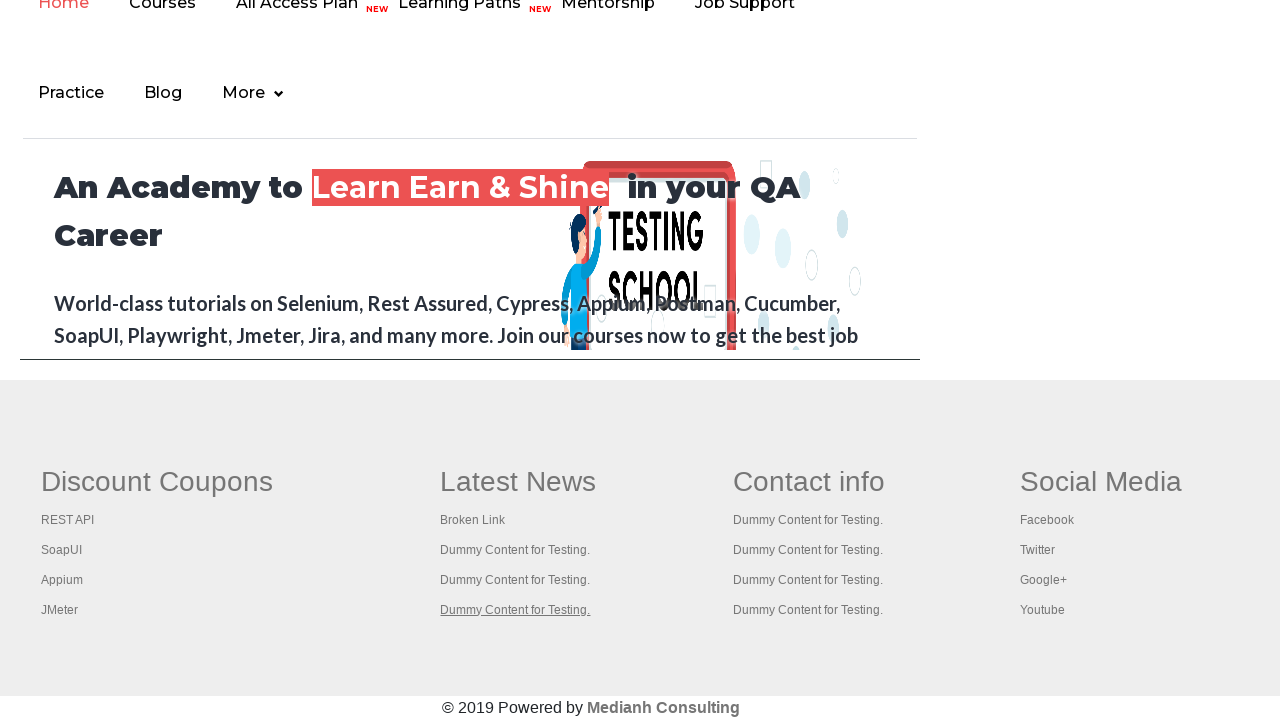

Verified page title: 
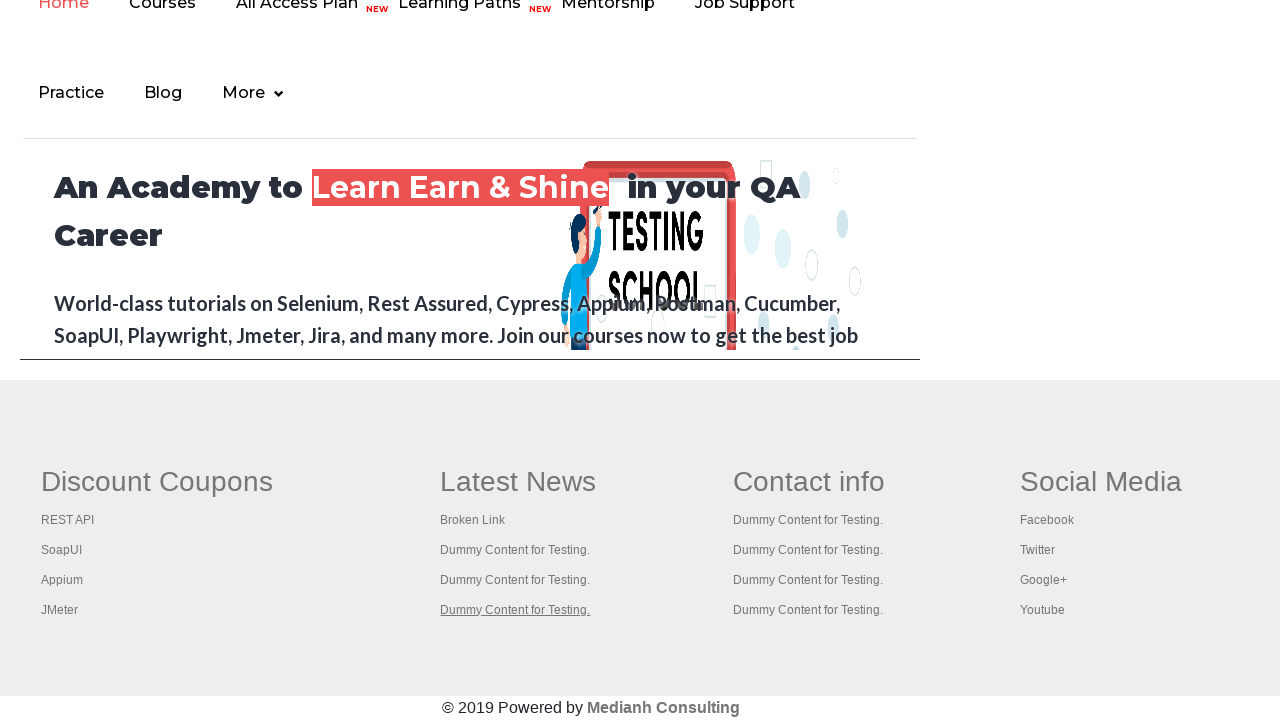

Waited for page to reach domcontentloaded state: Practice Page
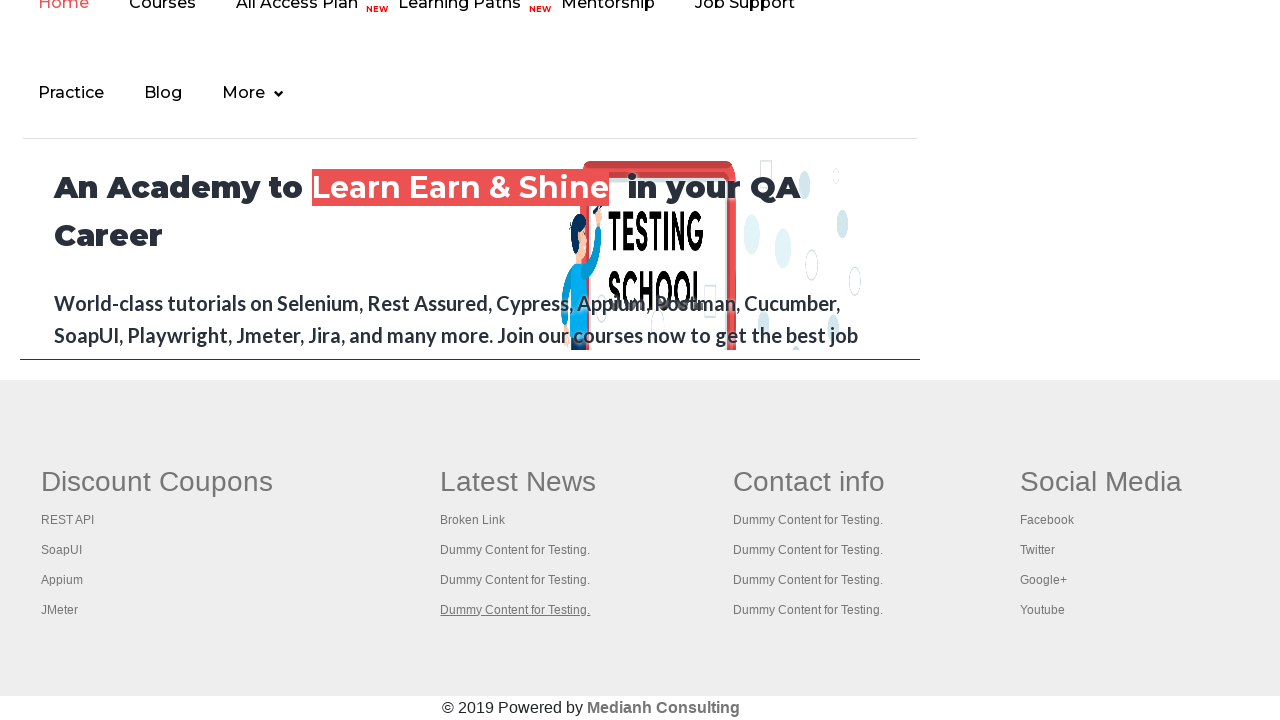

Verified page title: Practice Page
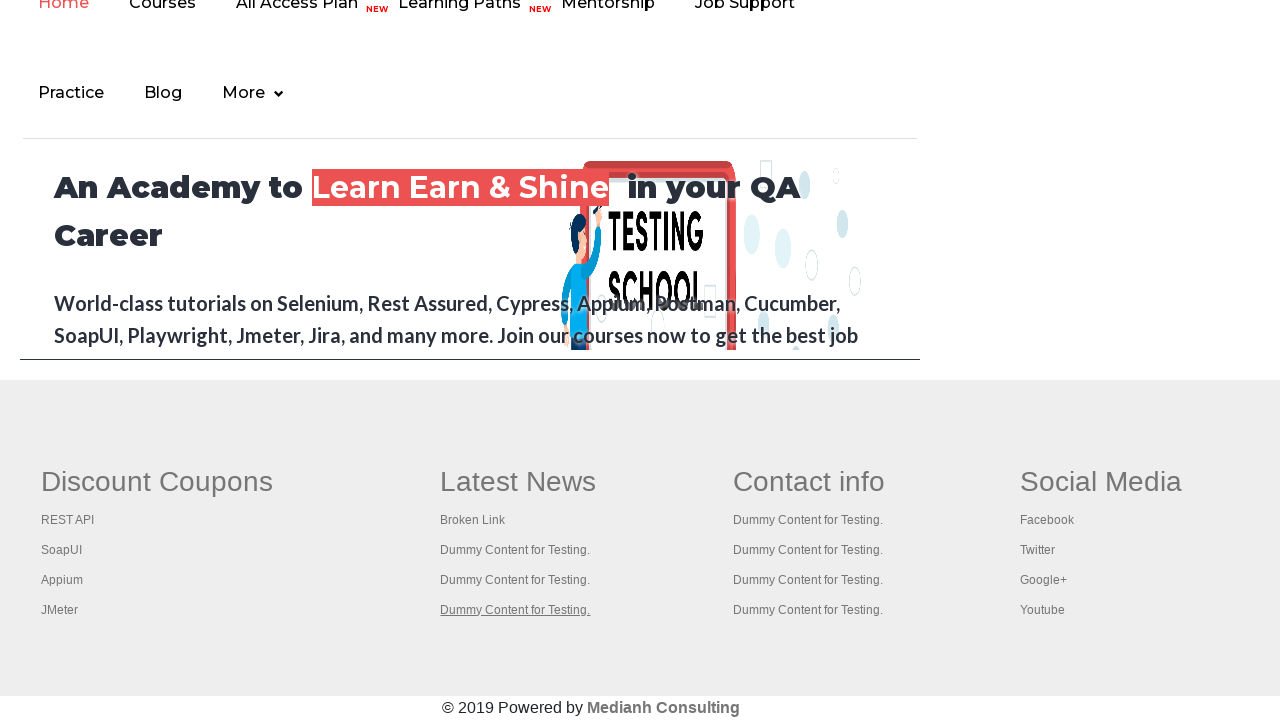

Waited for page to reach domcontentloaded state: Practice Page
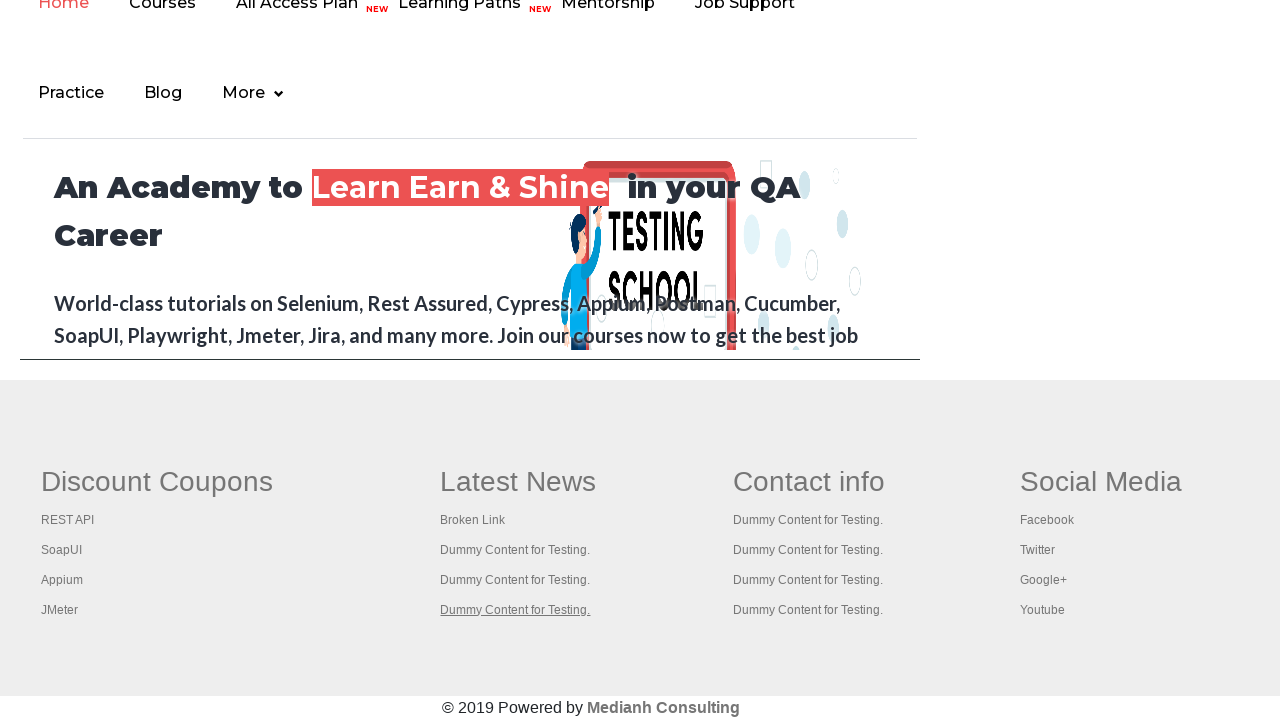

Verified page title: Practice Page
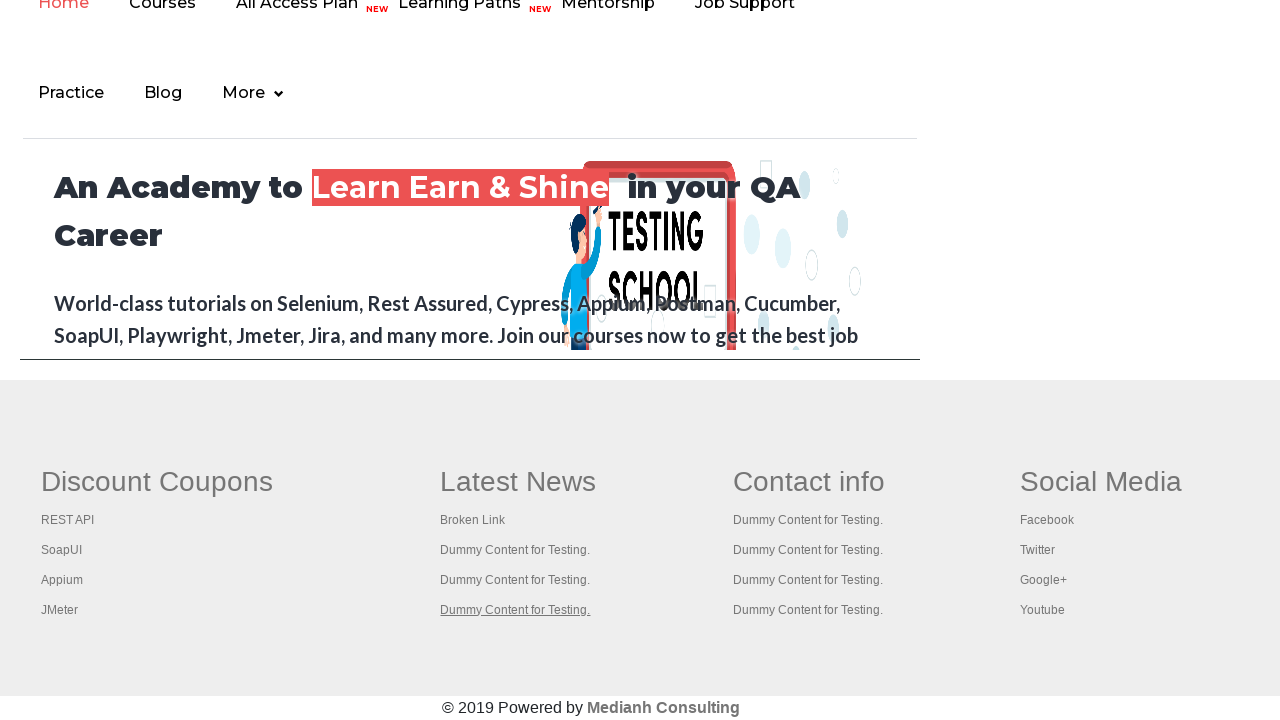

Waited for page to reach domcontentloaded state: Practice Page
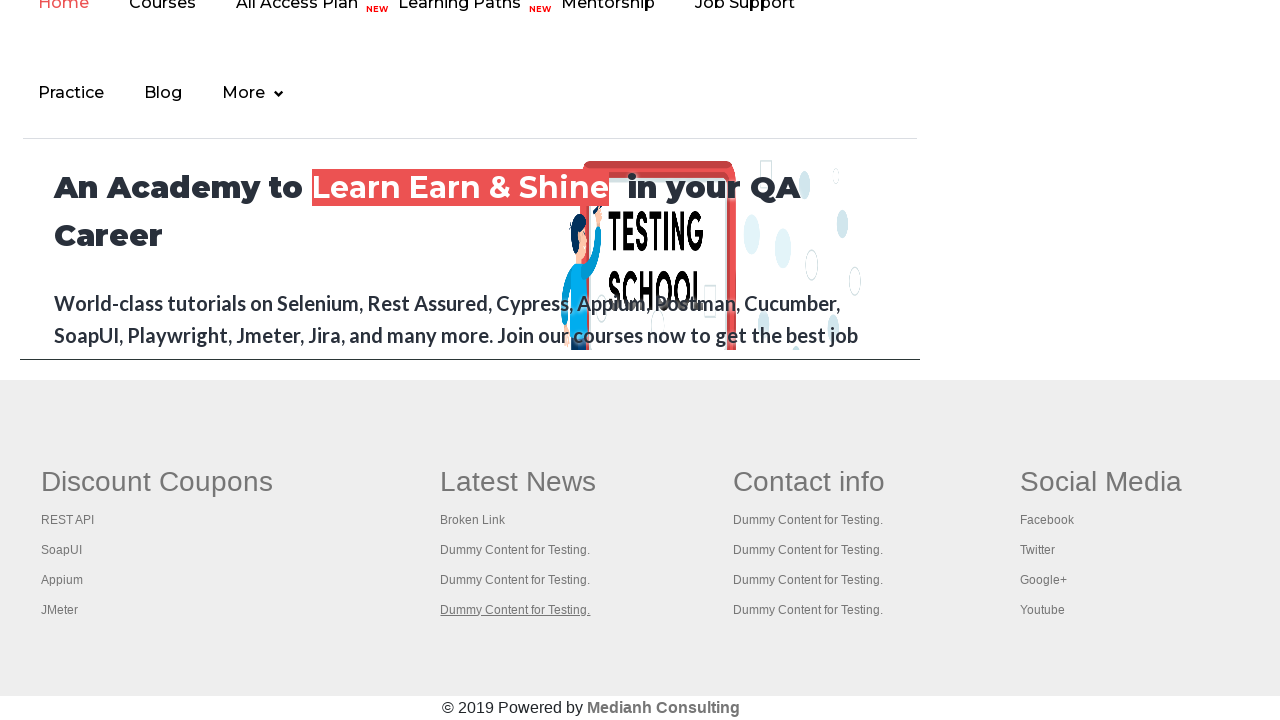

Verified page title: Practice Page
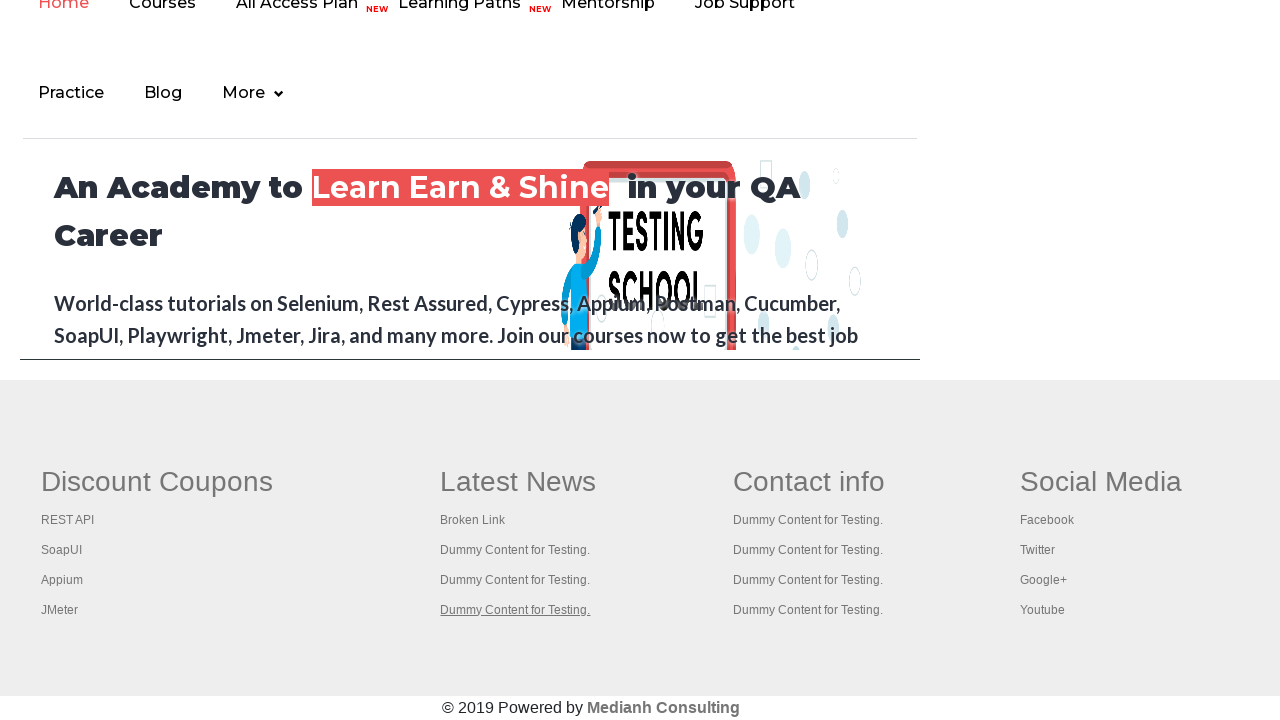

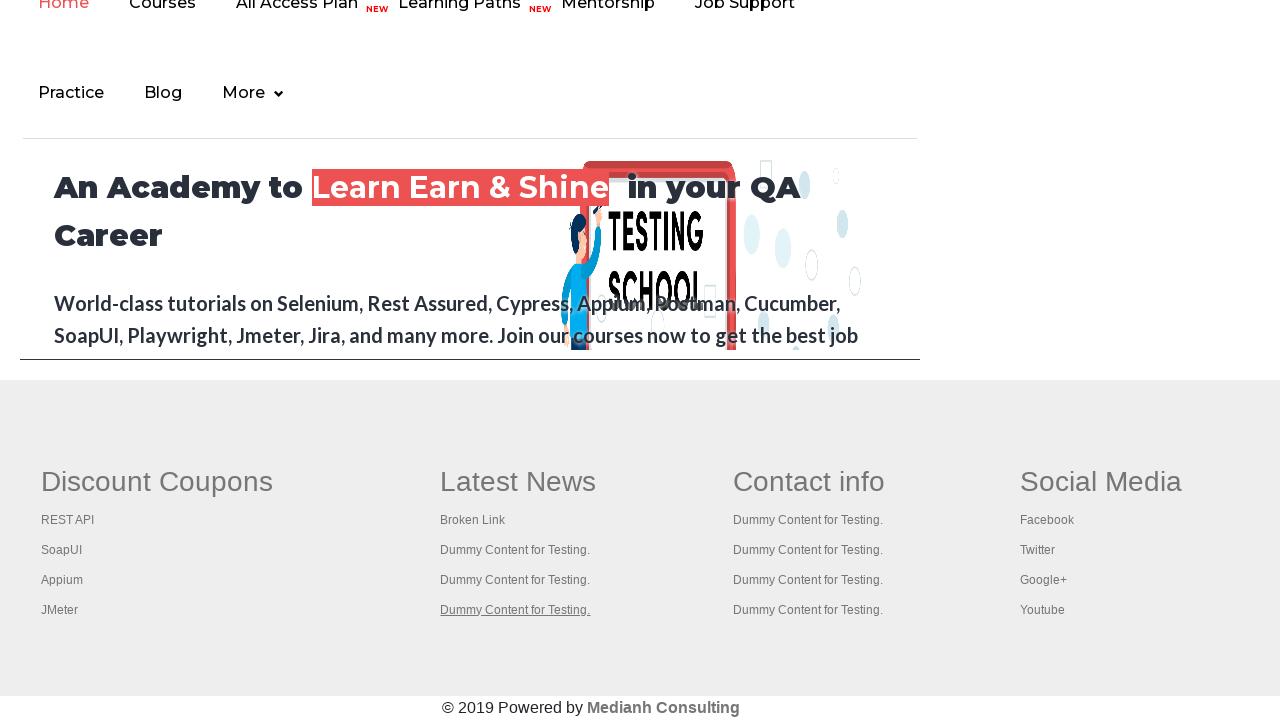